Tests keyboard actions with Shift key to enter uppercase text in form fields, then navigates to another page to test text input

Starting URL: https://awesomeqa.com/practice.html

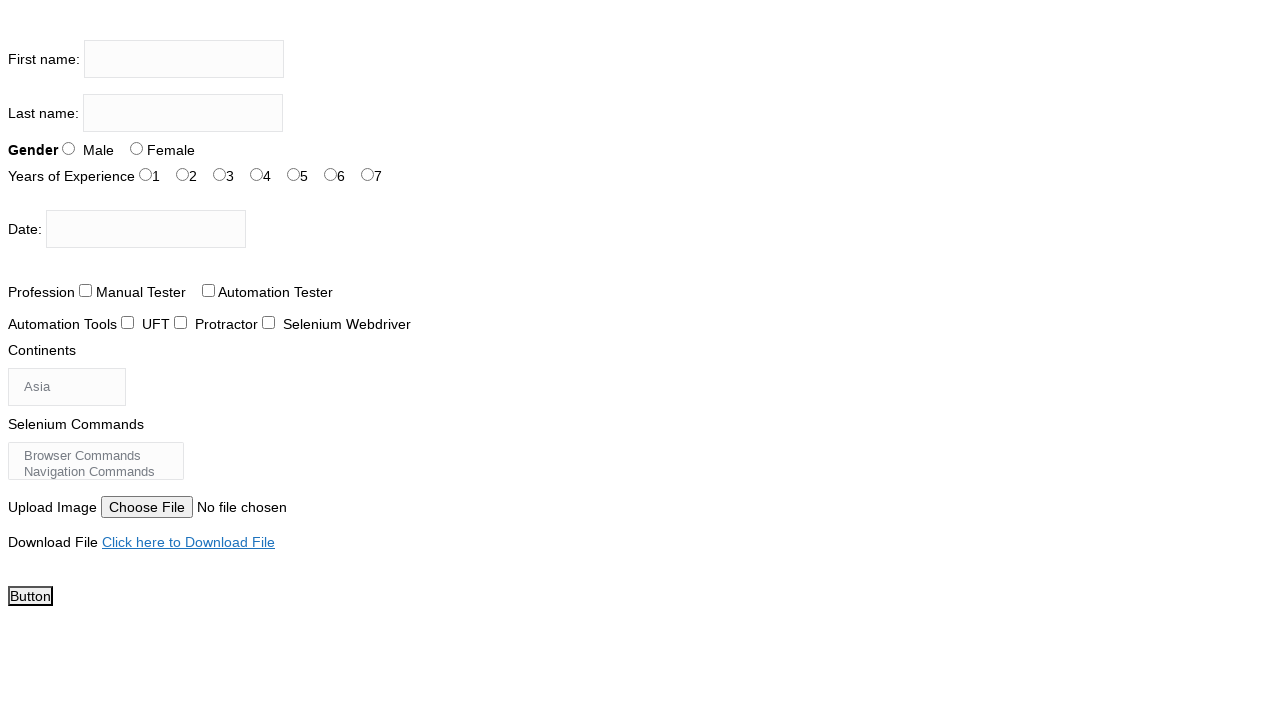

Clicked on first name input field at (184, 59) on input[name='firstname']
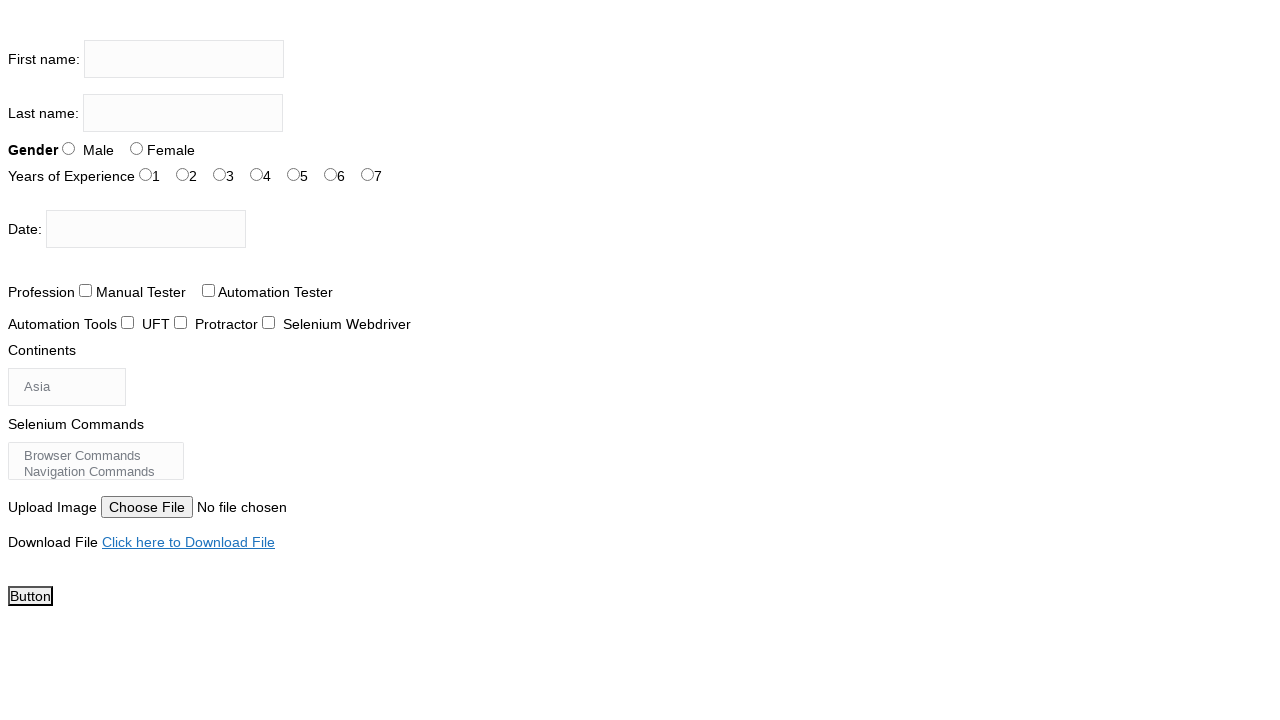

Pressed Shift key down
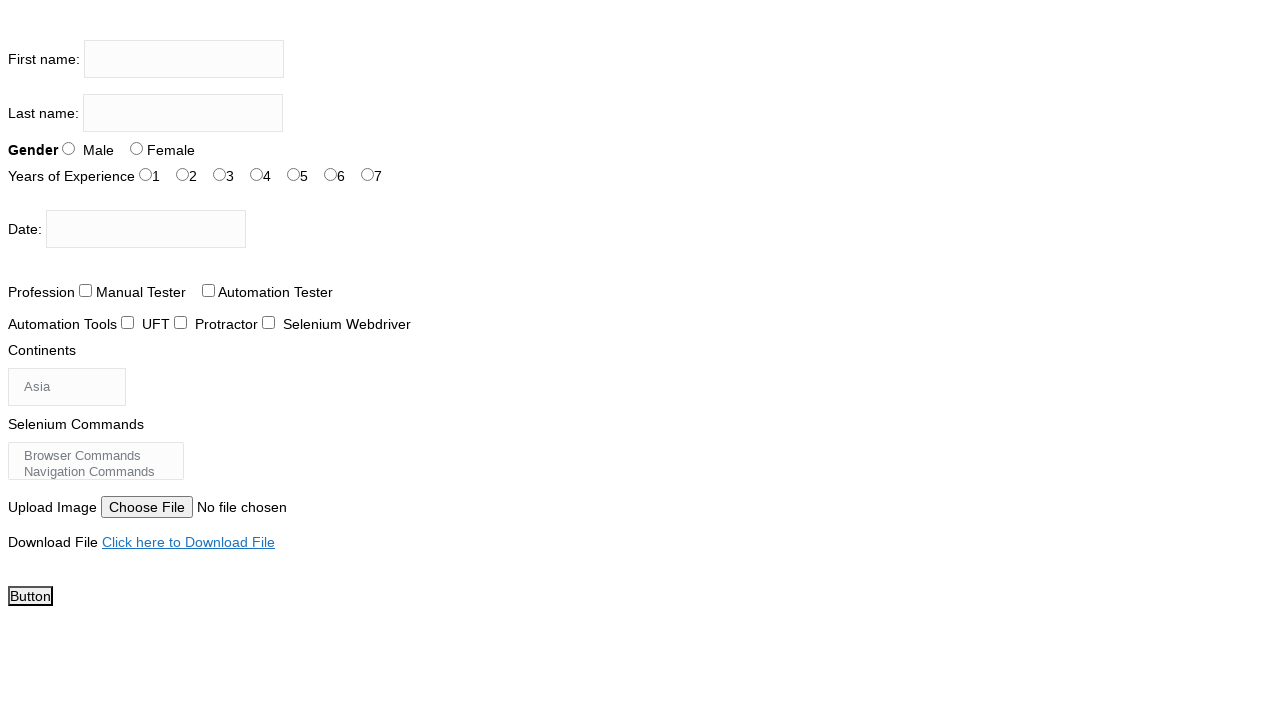

Typed 'dibyajyoti' with Shift held down for uppercase
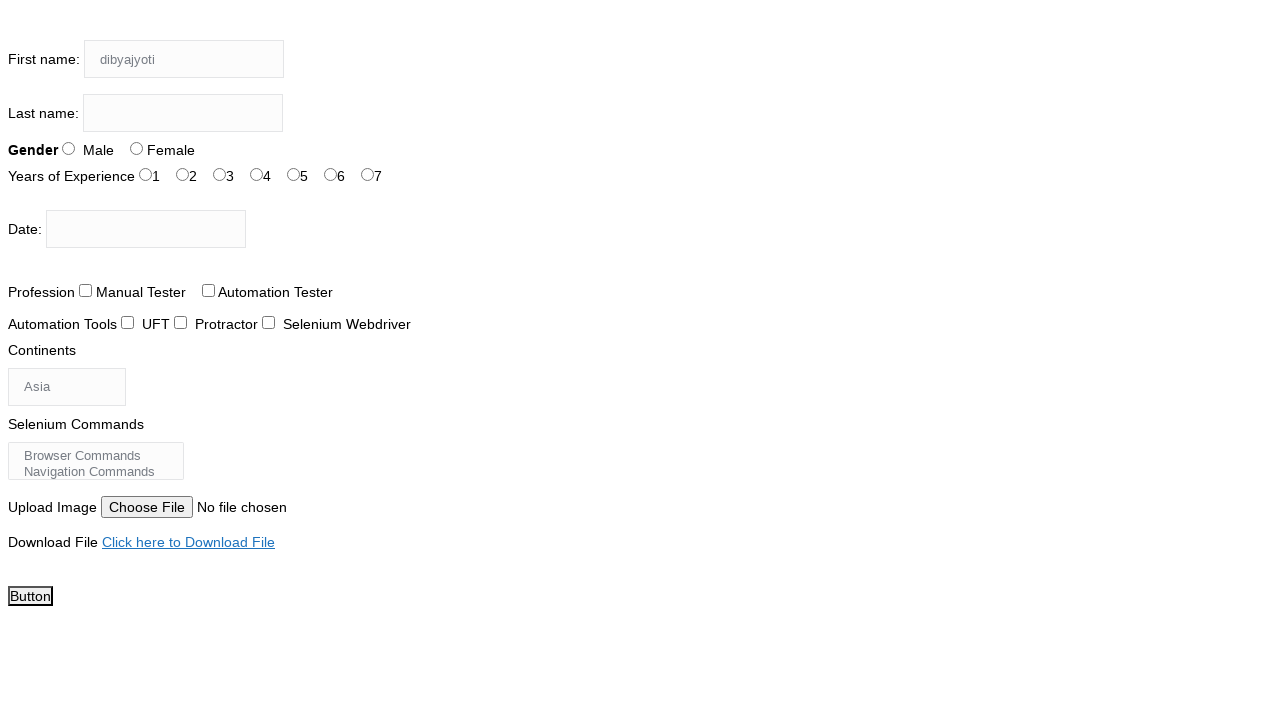

Released Shift key
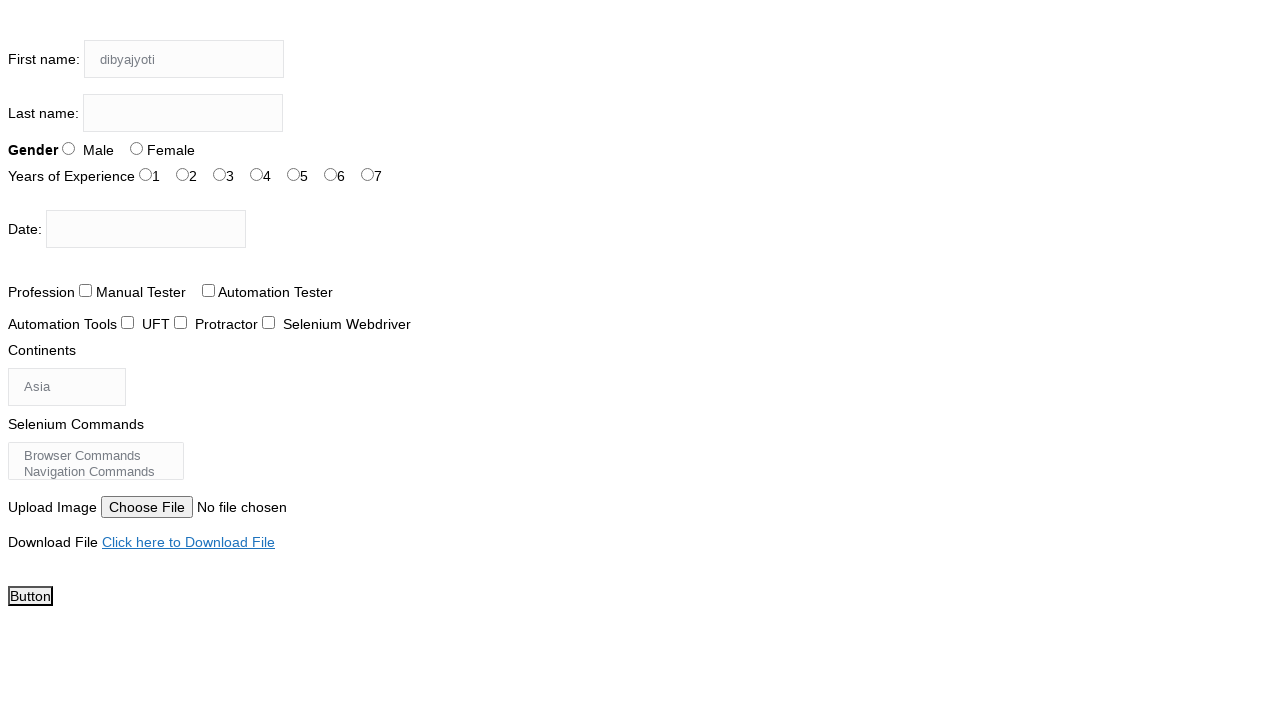

Clicked on last name input field at (183, 113) on input[name='lastname']
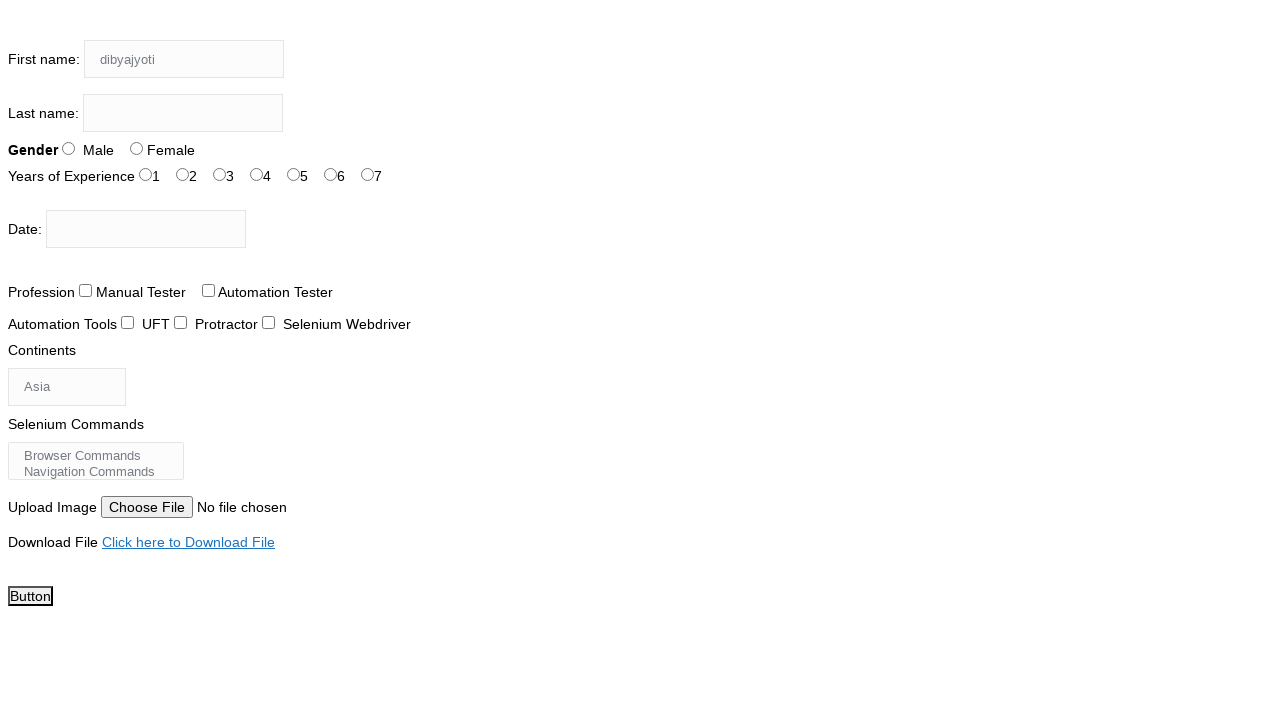

Pressed Shift key down
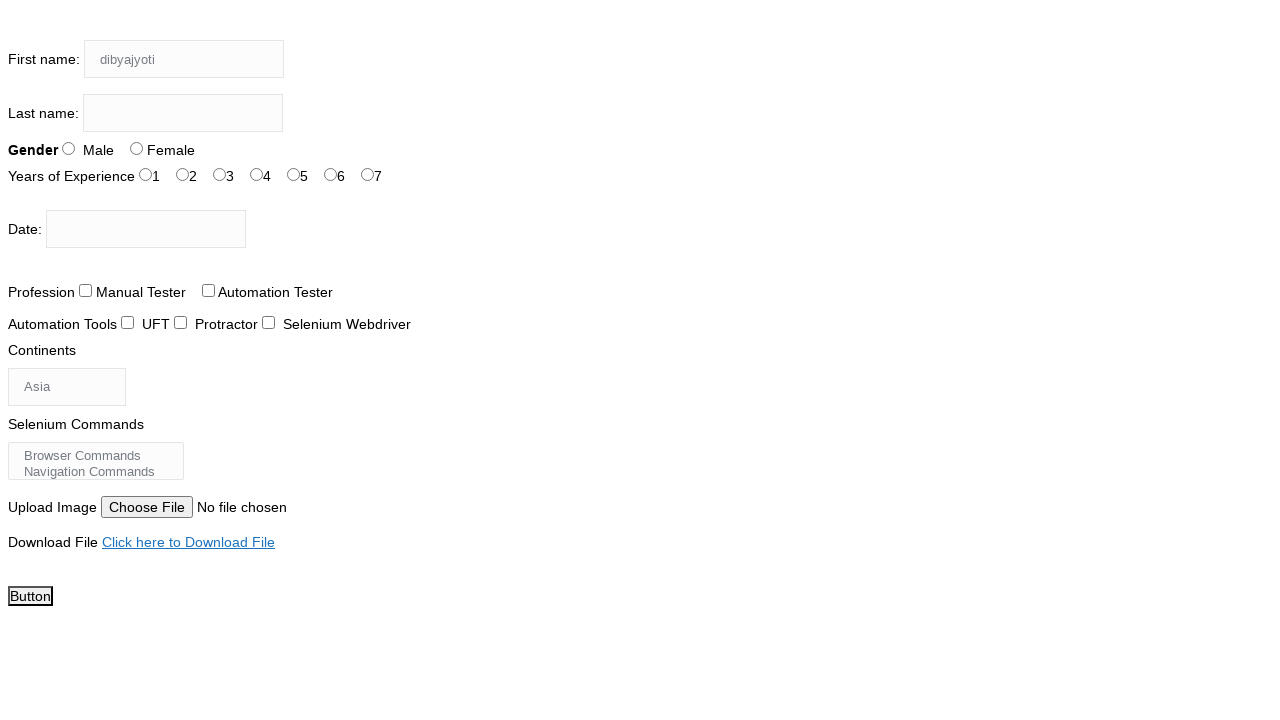

Typed 'pattnaik' with Shift held down for uppercase
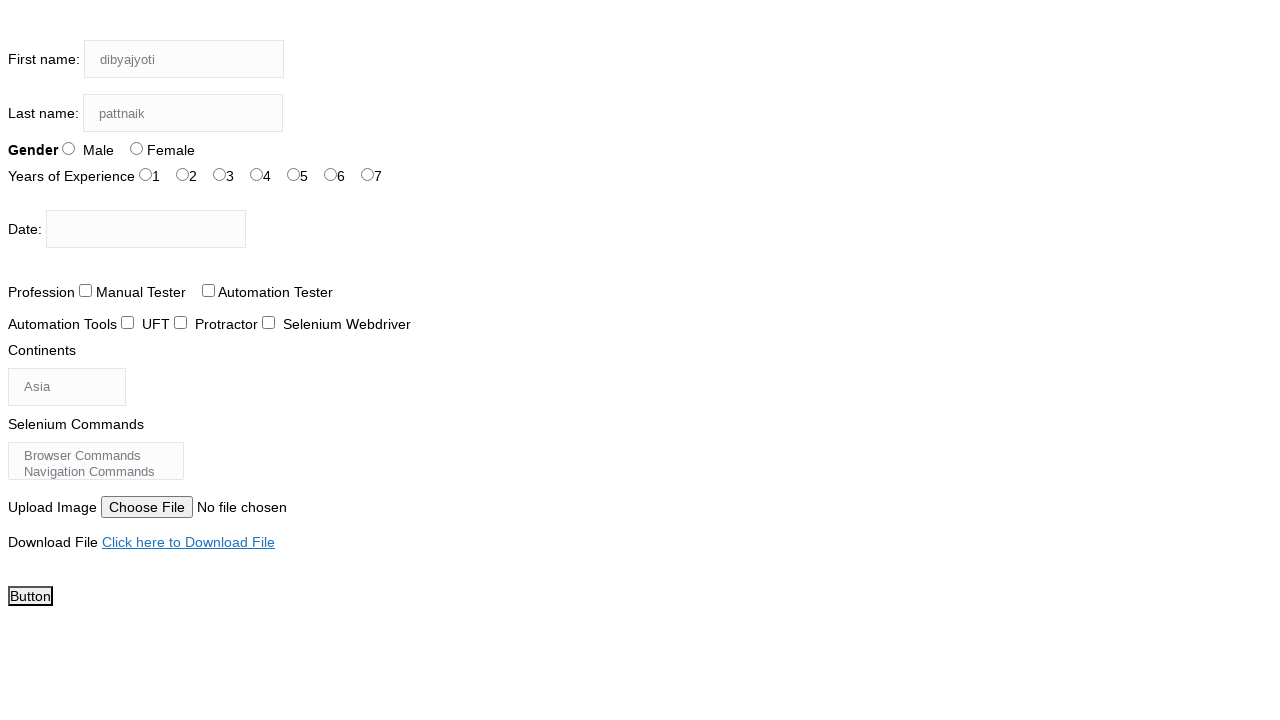

Released Shift key
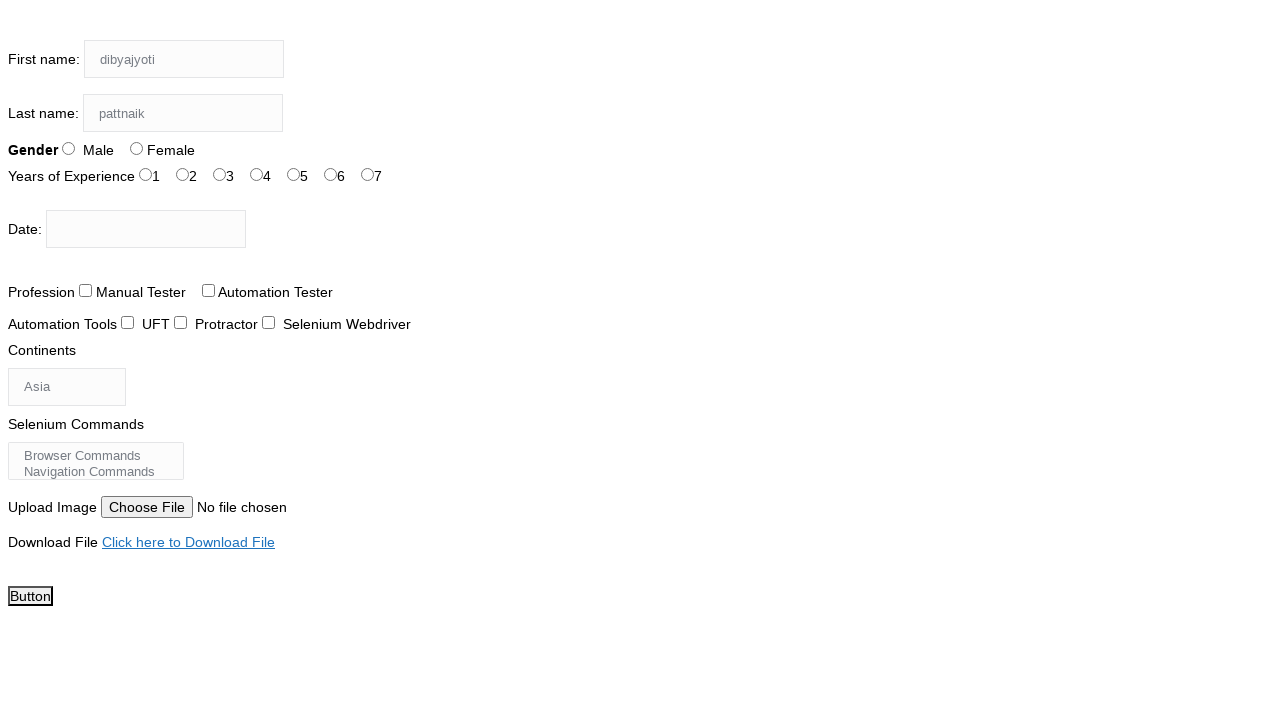

Navigated to single text input page
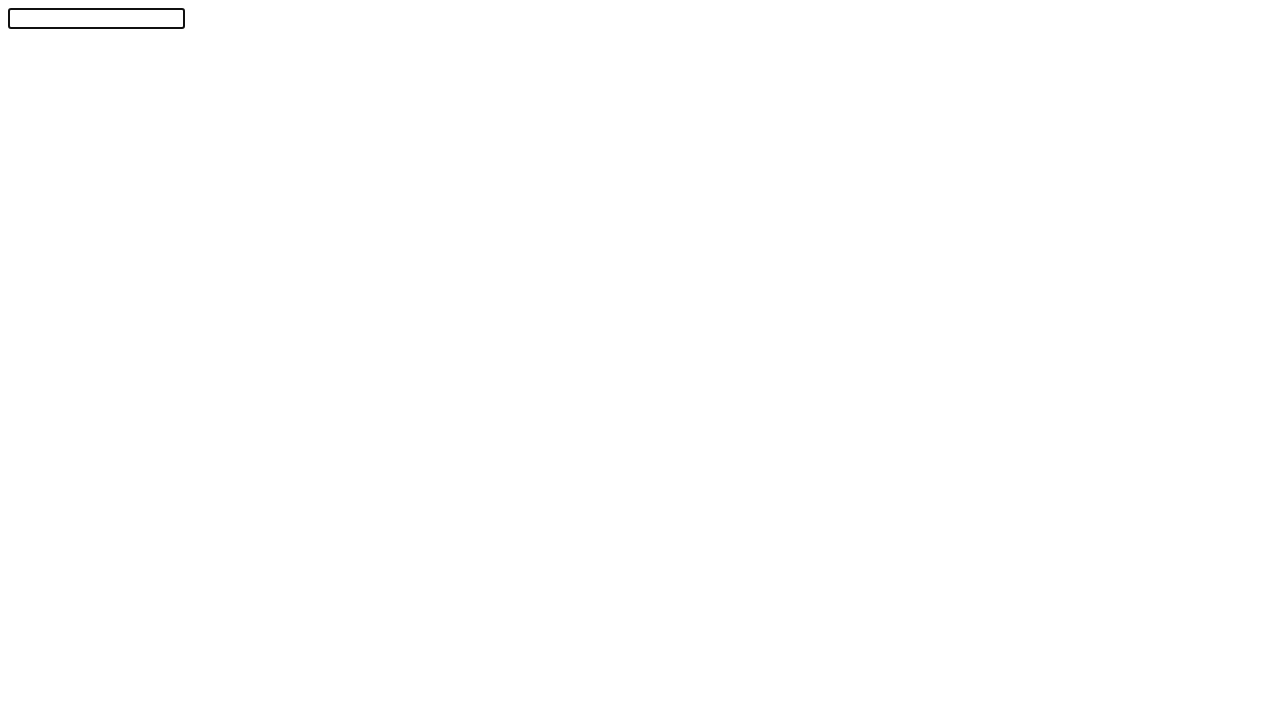

Typed 'Selenium' in the text input field
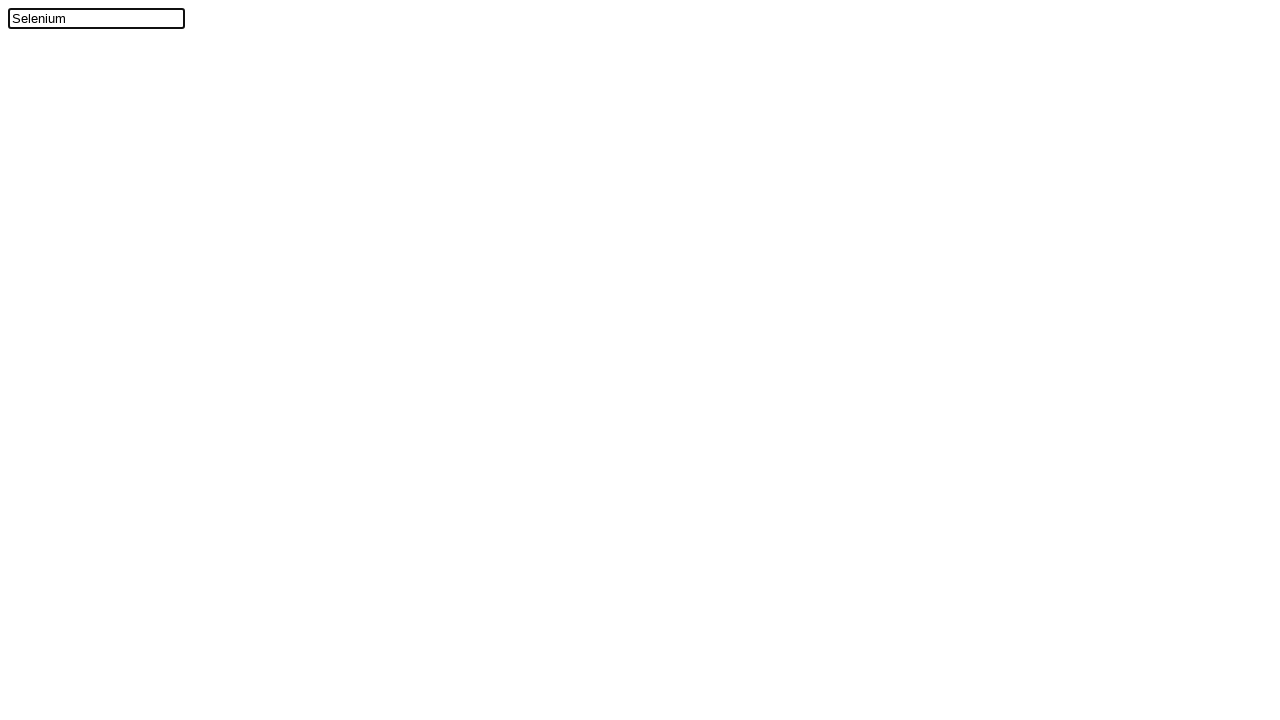

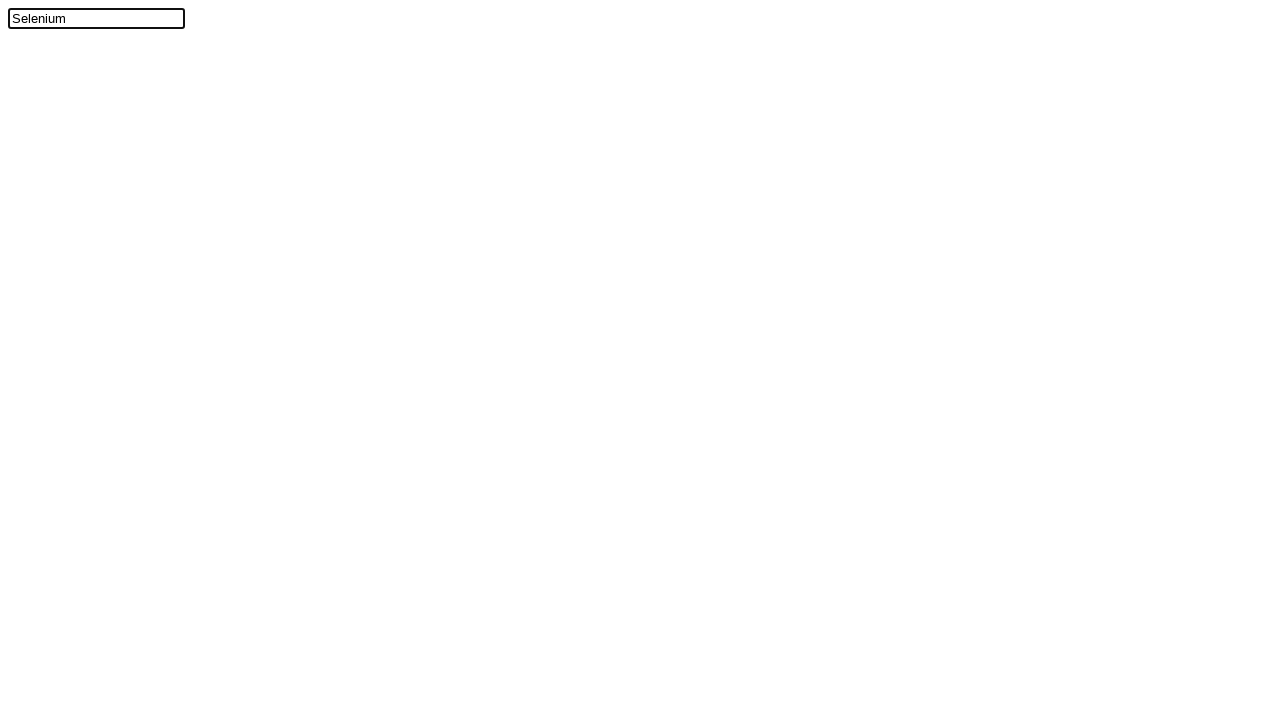